Tests slider widget functionality by moving the slider to a specific value and verifying the displayed value updates correctly within a tolerance range.

Starting URL: https://demoqa.com/slider

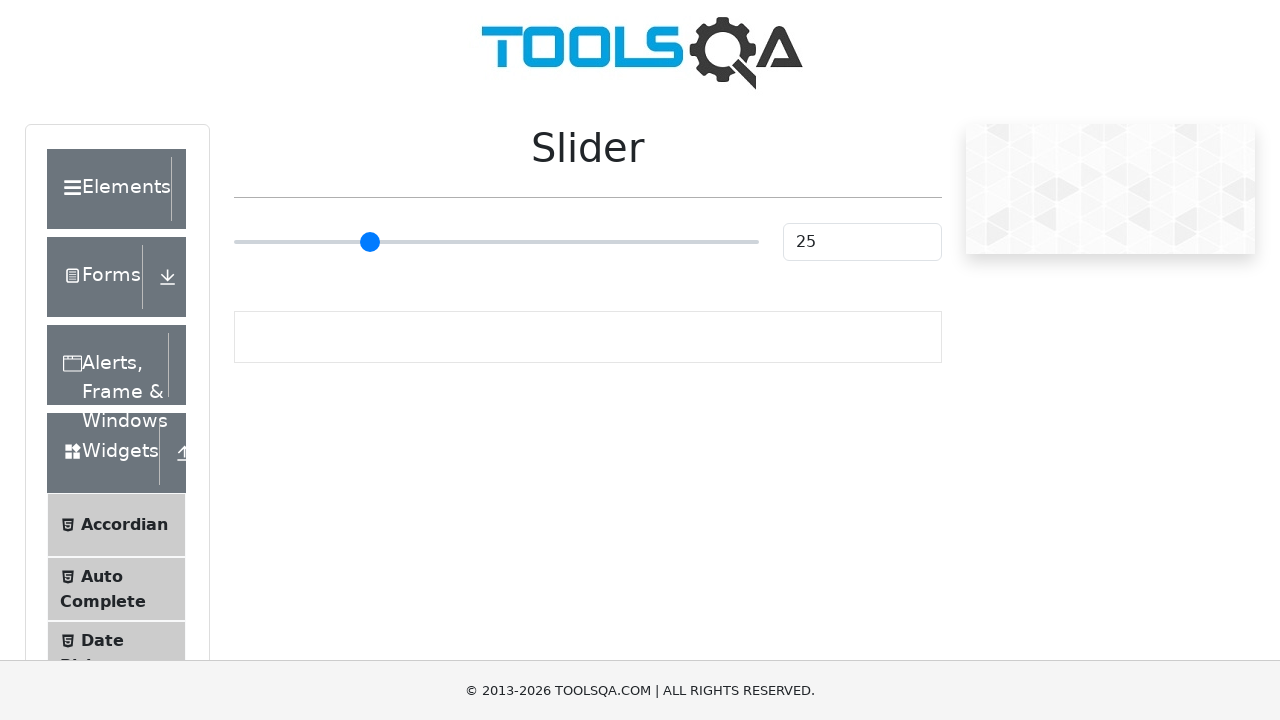

Slider element became visible
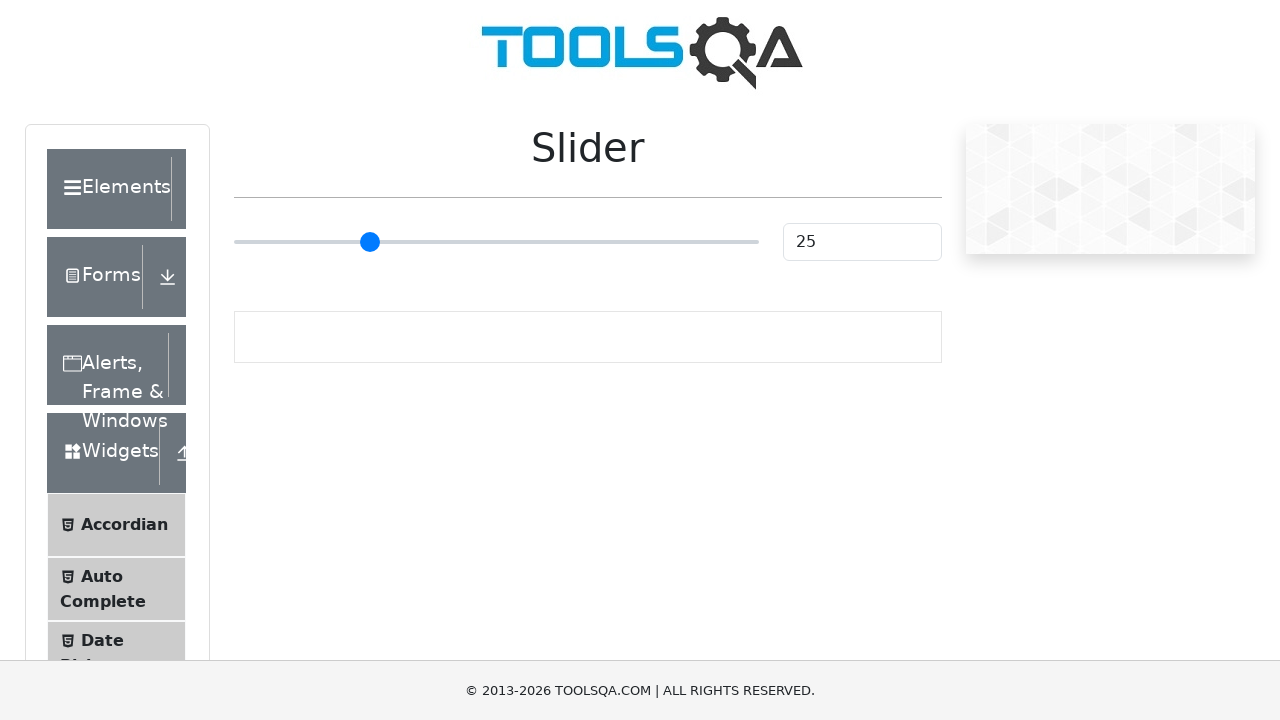

Retrieved slider bounding box dimensions
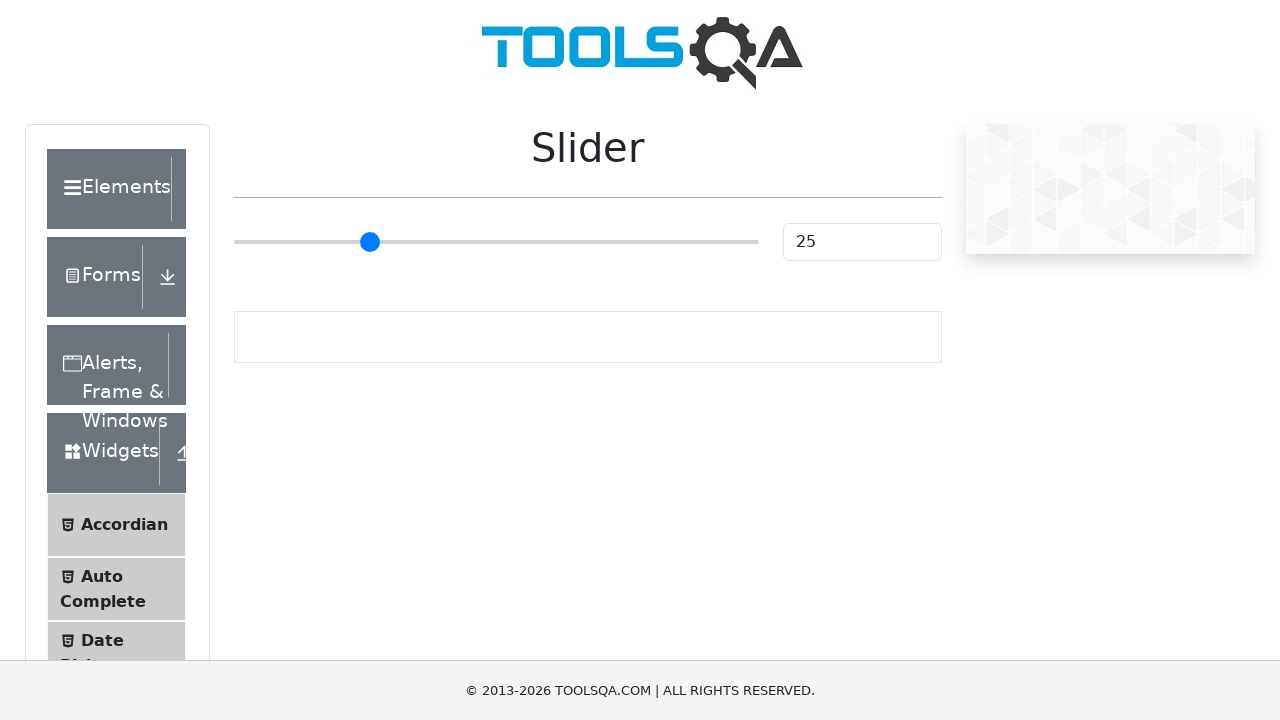

Retrieved slider min value (0) and max value (100)
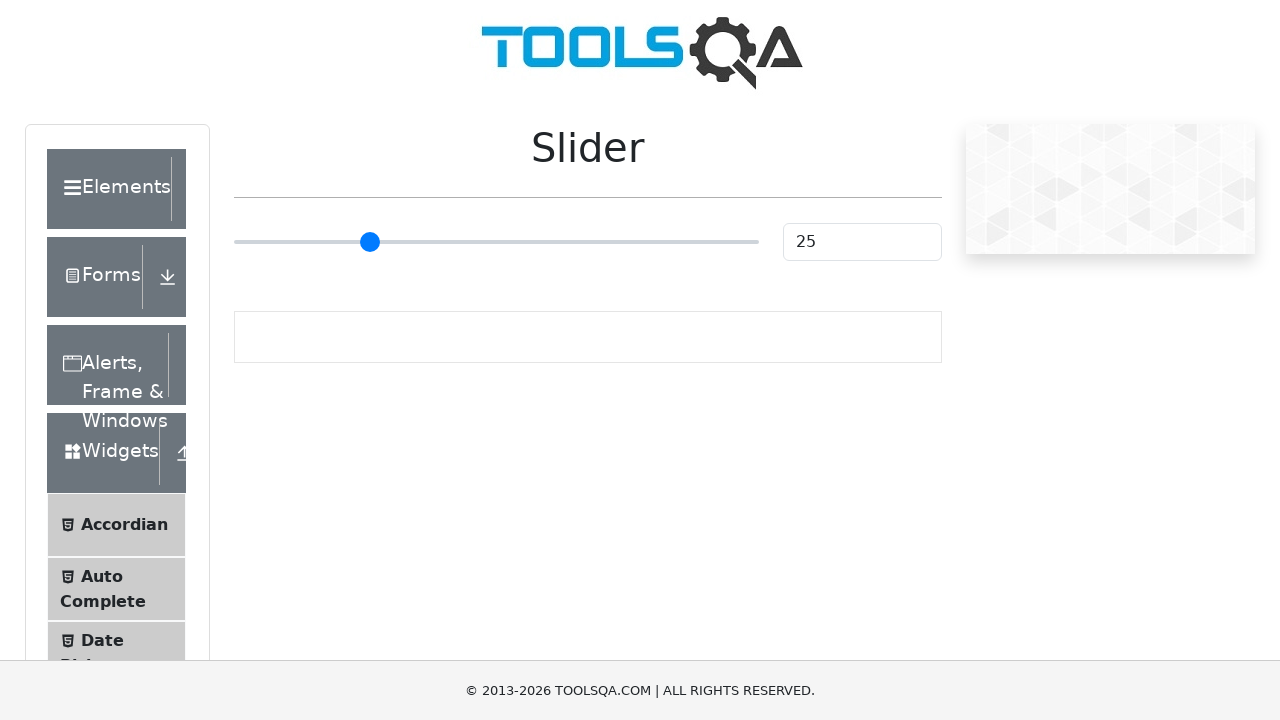

Calculated target position for value 75 (percentage: 75.00%)
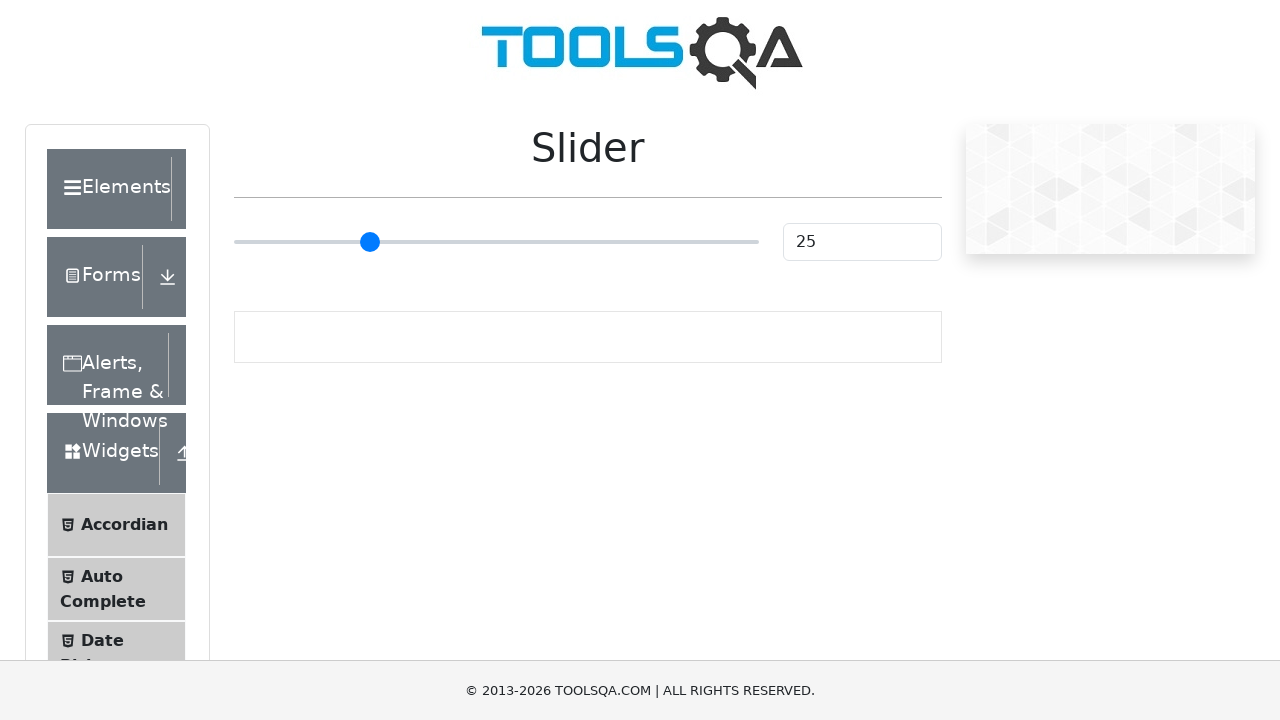

Moved mouse to center of slider at (496, 242)
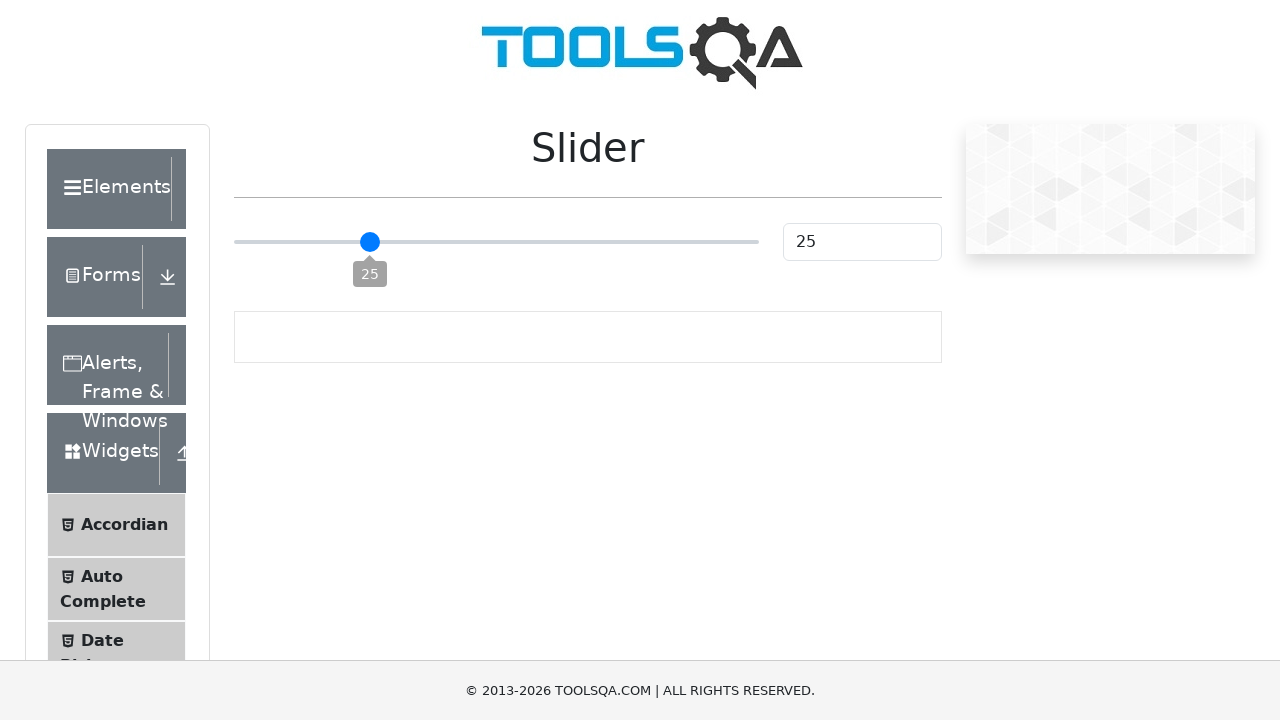

Pressed mouse button down on slider at (496, 242)
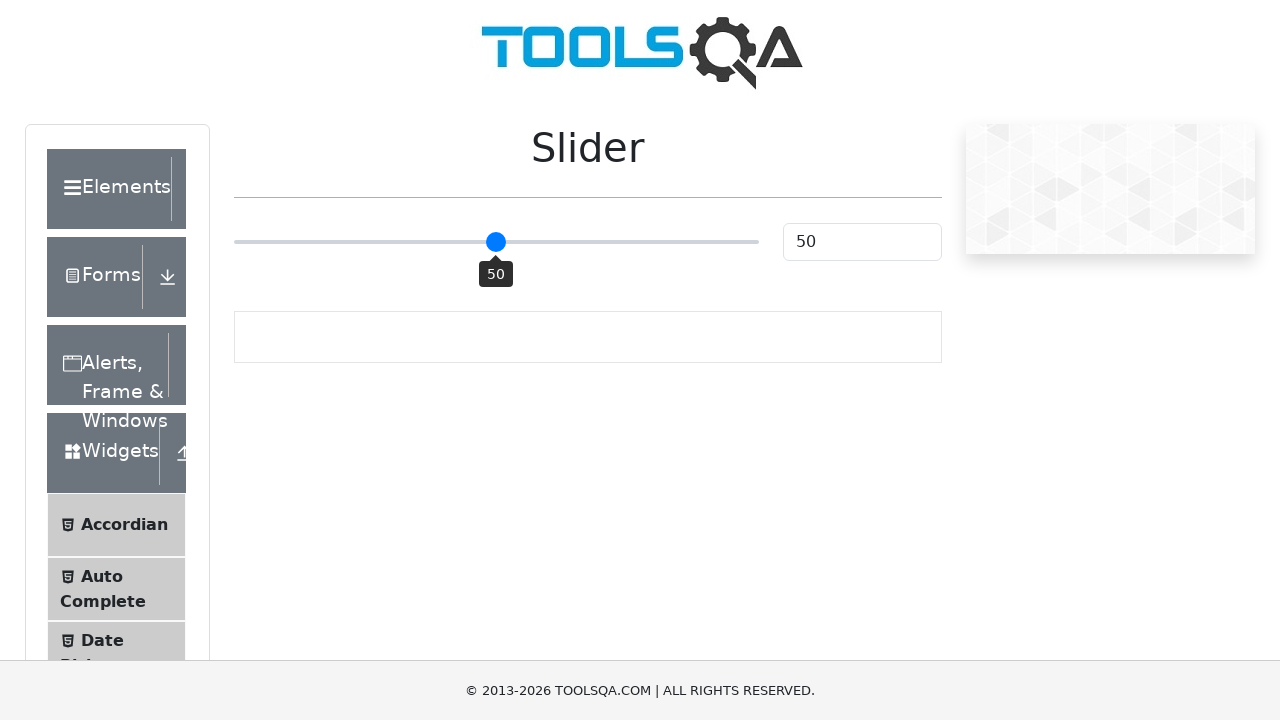

Dragged mouse to target position (x: 627) at (627, 242)
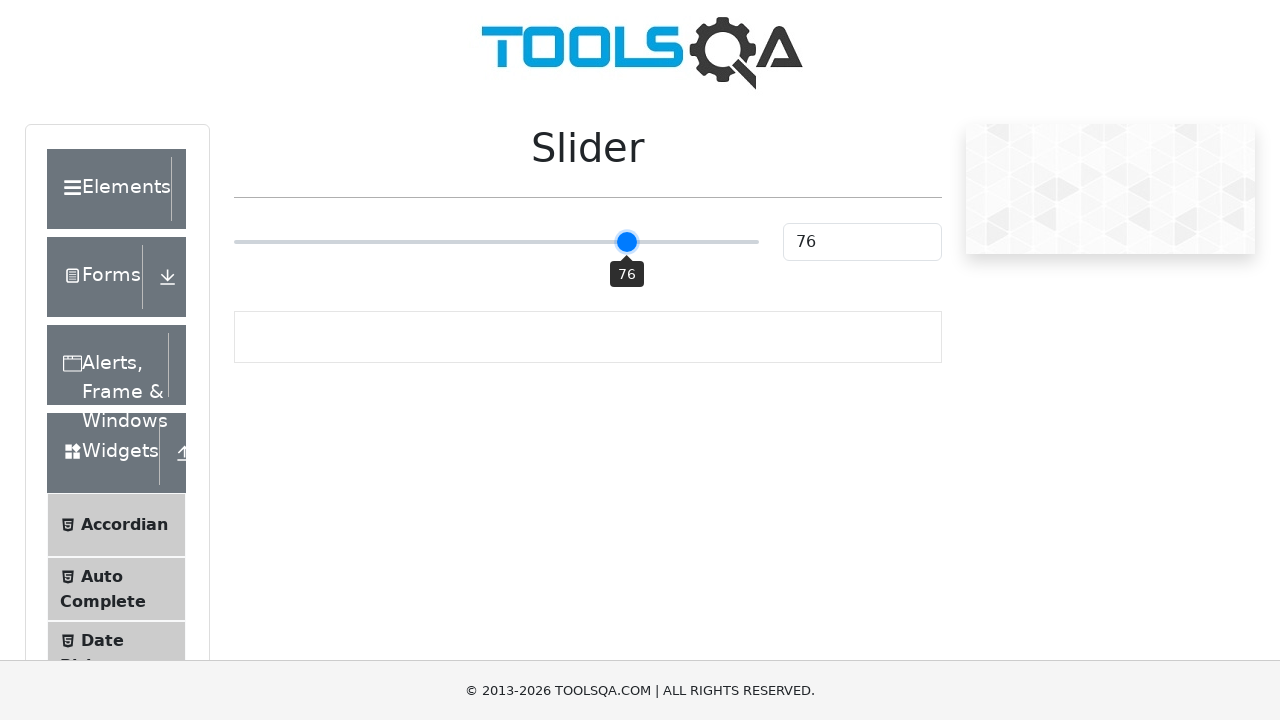

Released mouse button to complete slider drag at (627, 242)
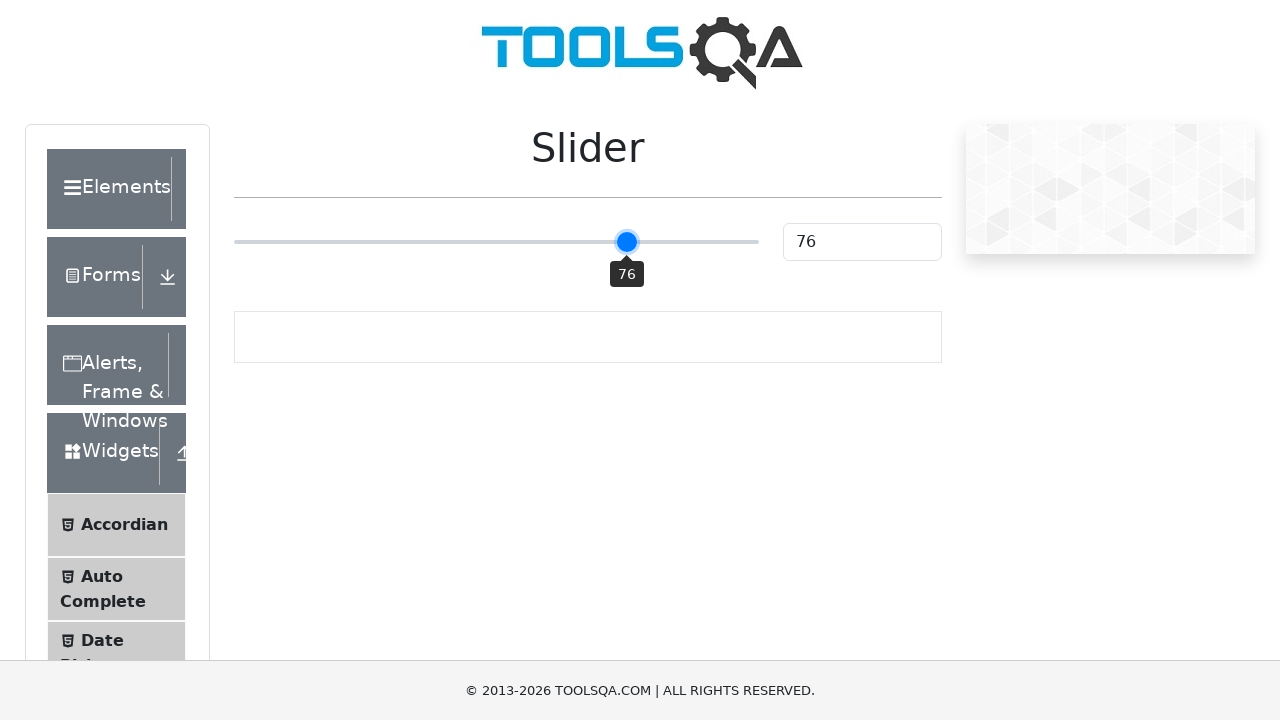

Retrieved slider value from display: 76
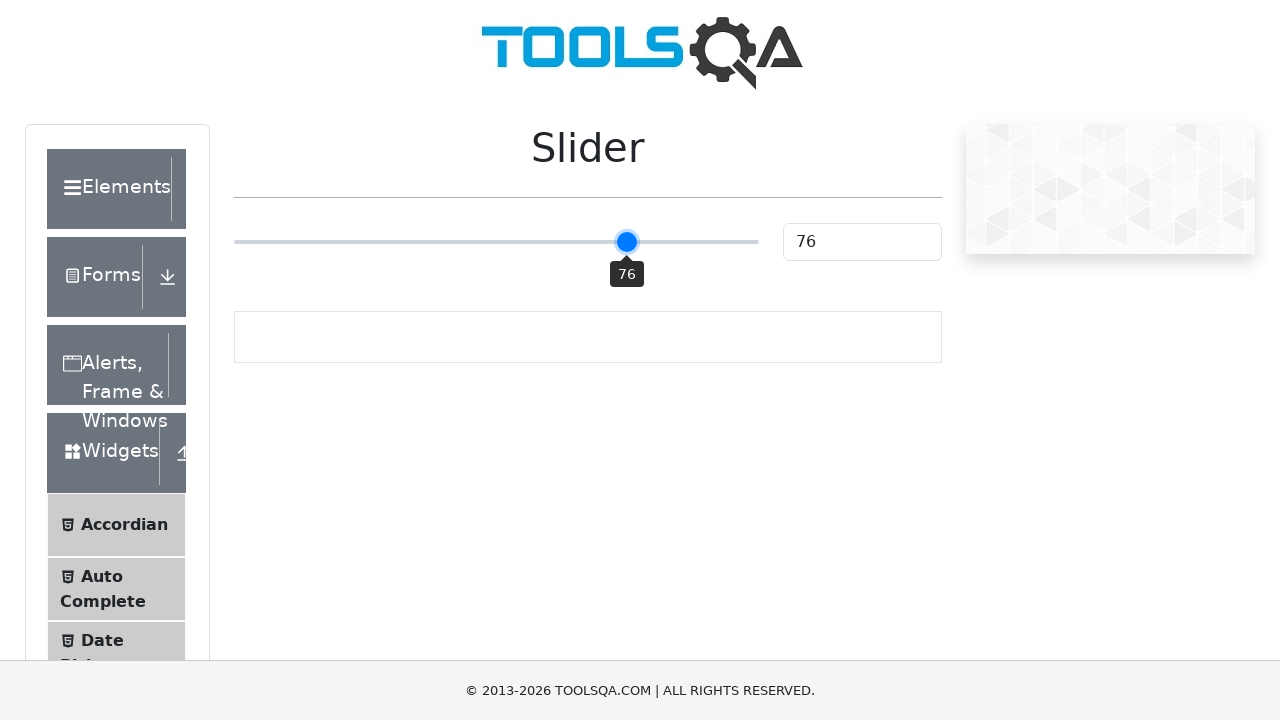

Parsed slider value as integer: 76
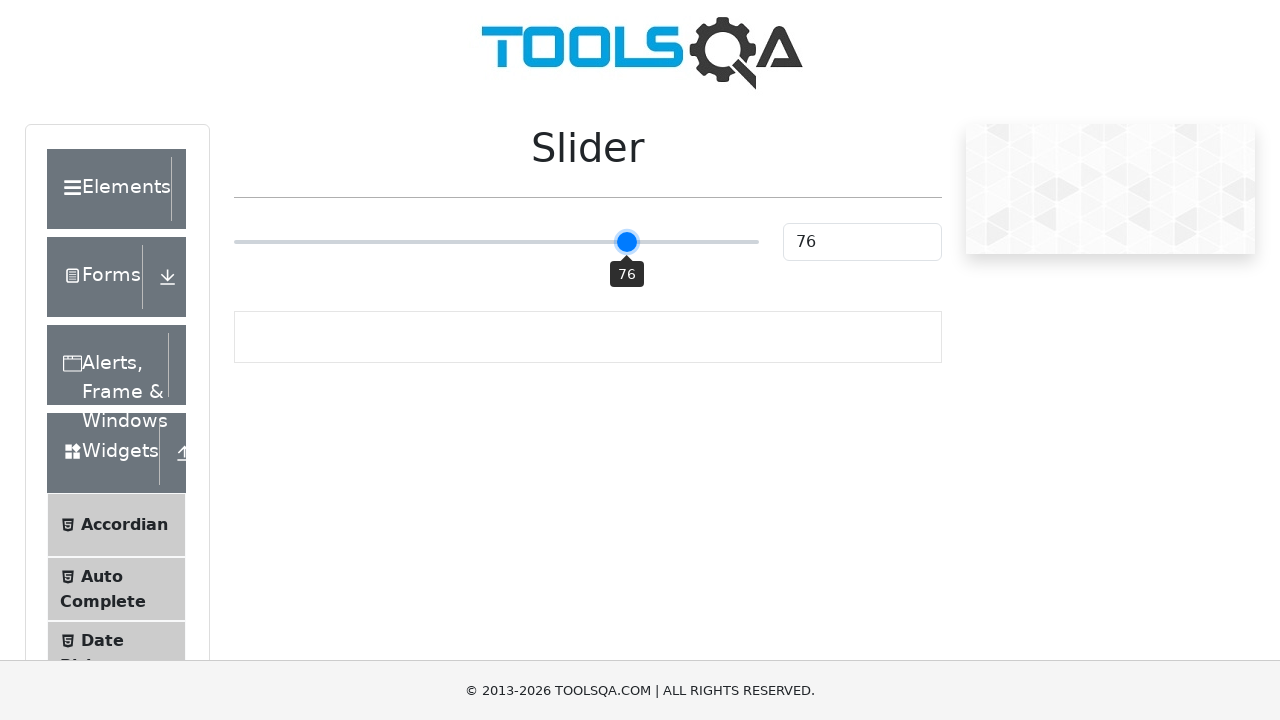

Verified slider value 76 is within tolerance ±5 of target 75
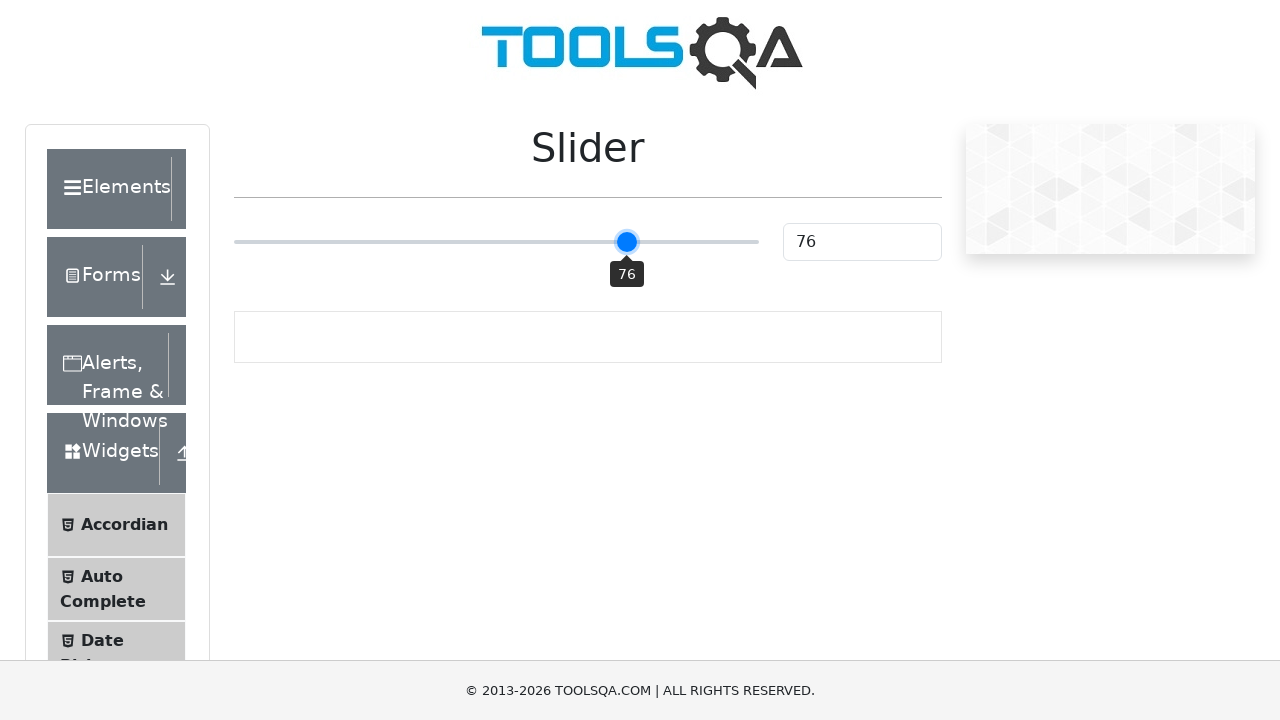

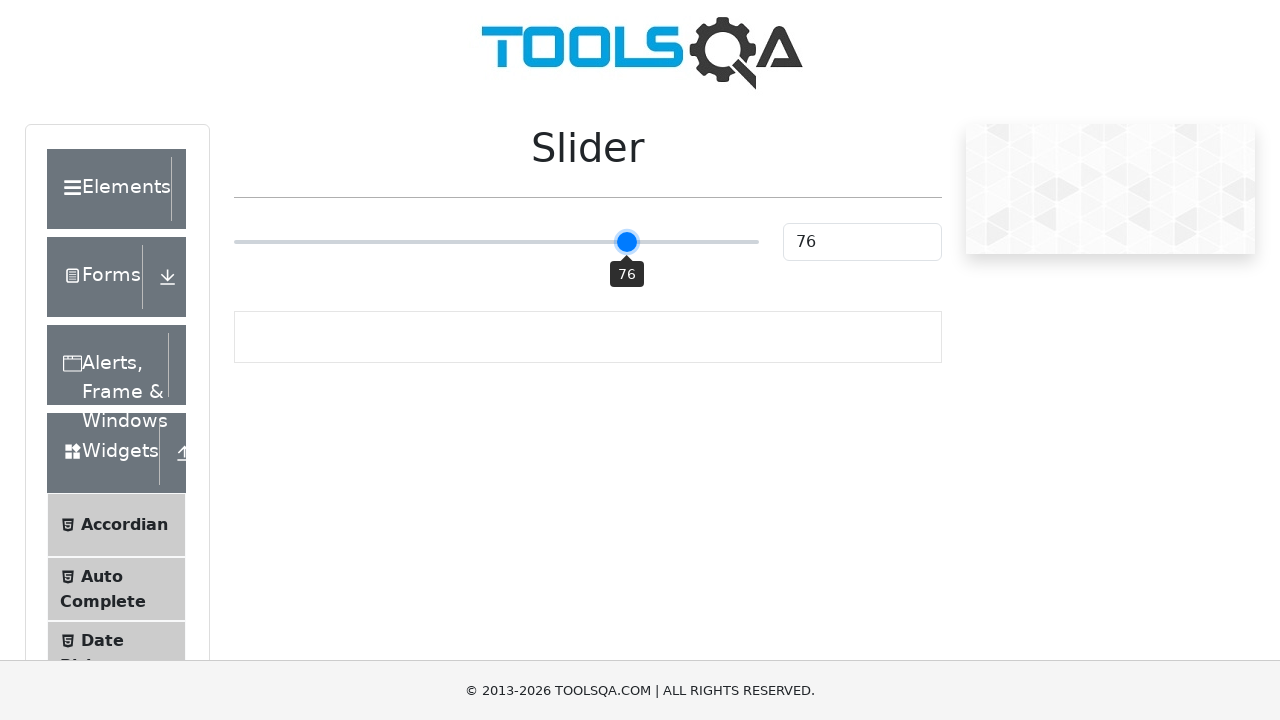